Tests Gmail account creation flow by navigating through the create account menu, filling in name fields, and interacting with the birth month dropdown

Starting URL: https://www.gmail.com/

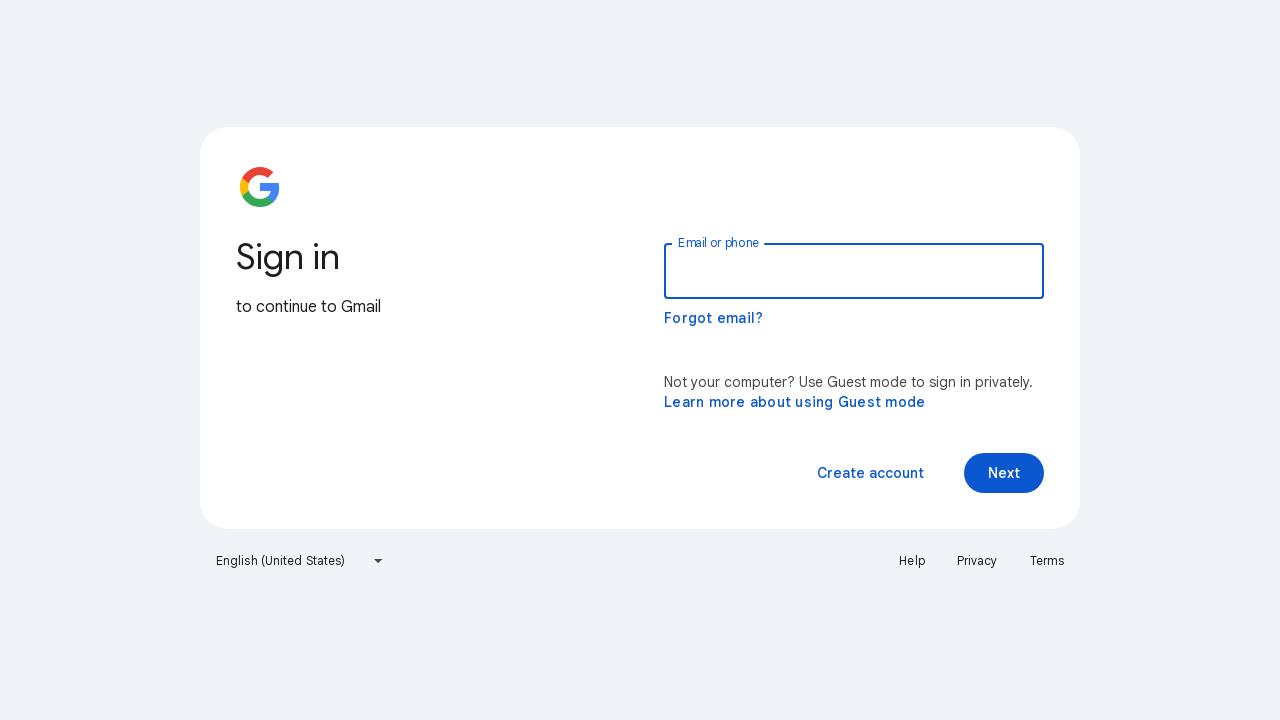

Hovered over 'Create account' button at (870, 473) on xpath=//span[normalize-space()='Create account']
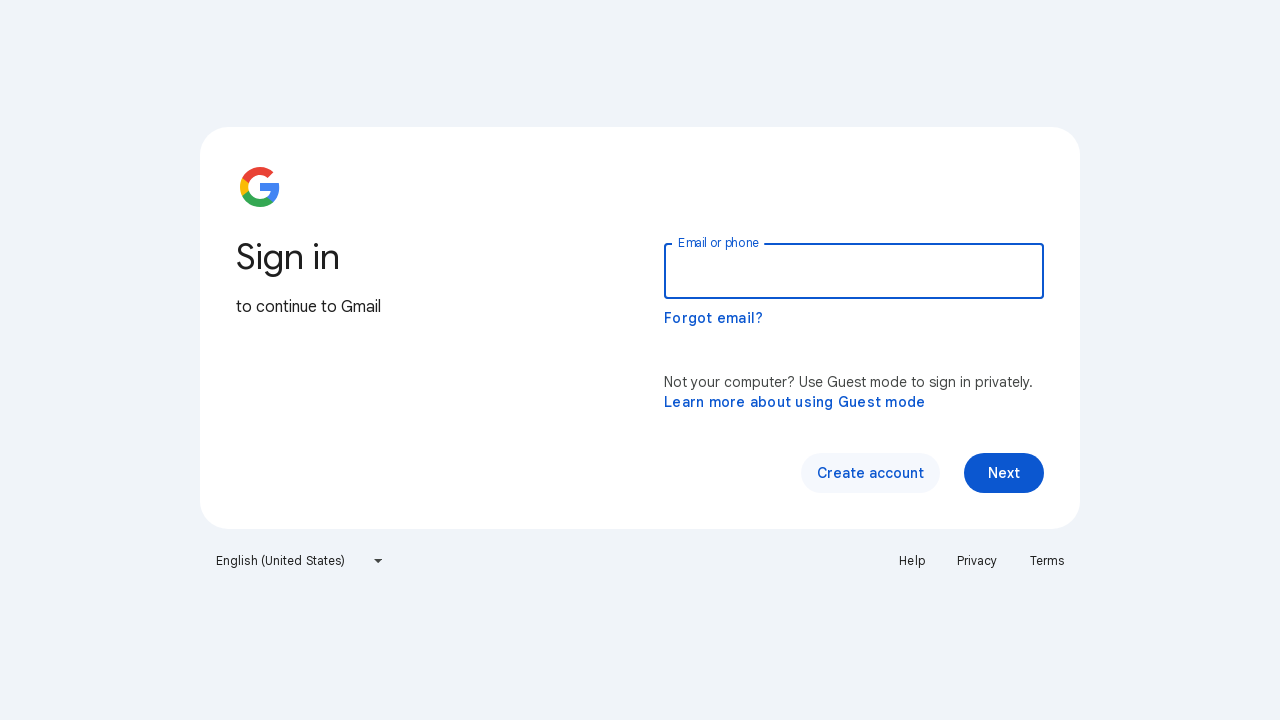

Clicked 'Create account' button at (870, 473) on xpath=//span[normalize-space()='Create account']
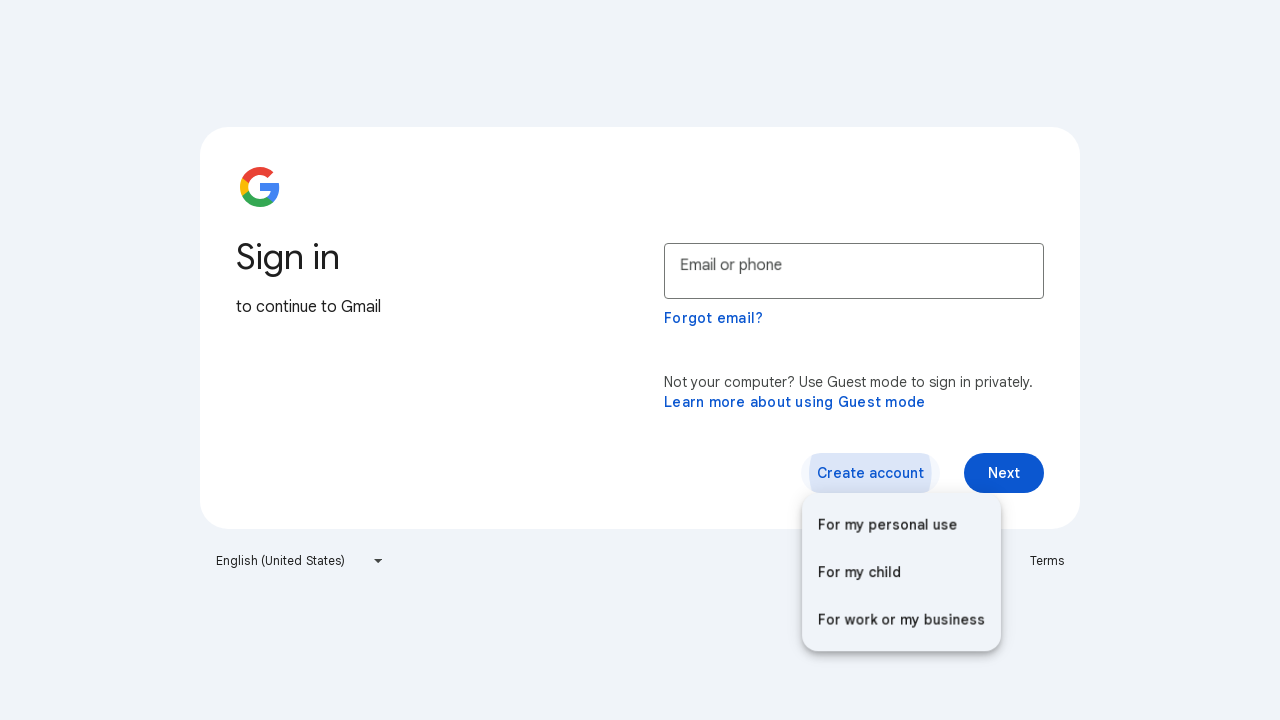

Pressed ArrowUp to navigate menu
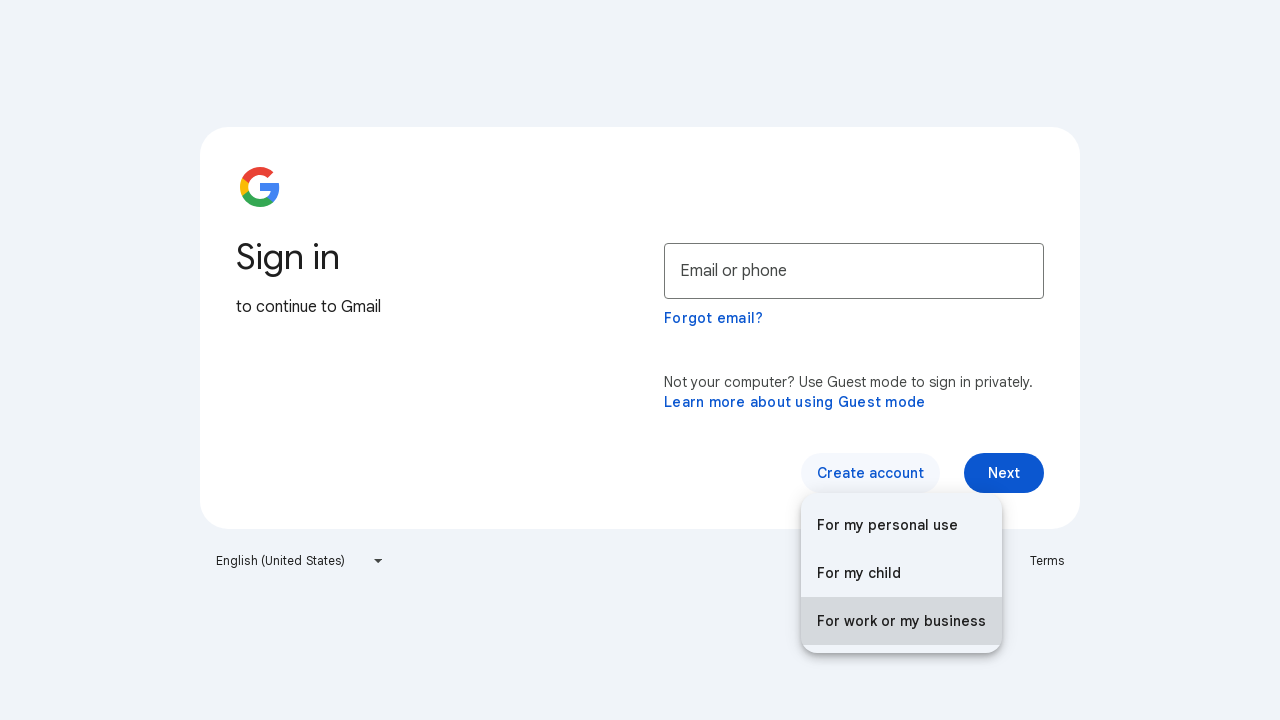

Waited 1 second
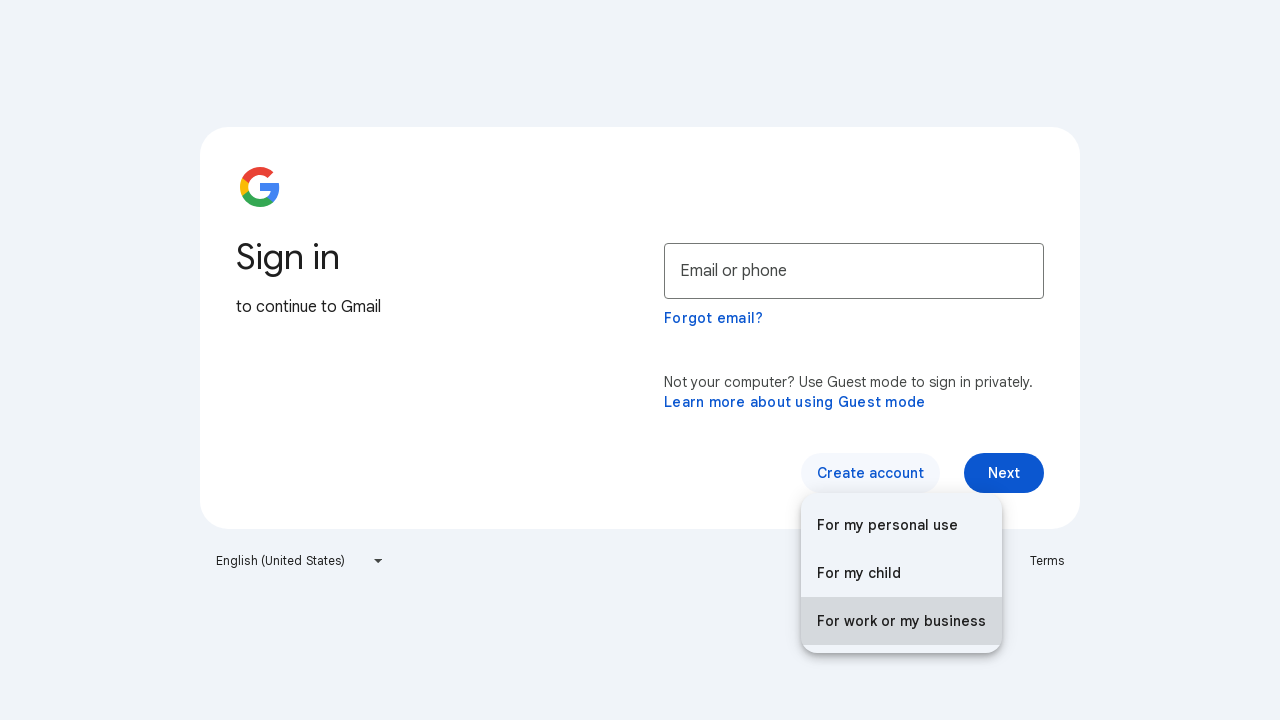

Pressed ArrowUp to navigate menu
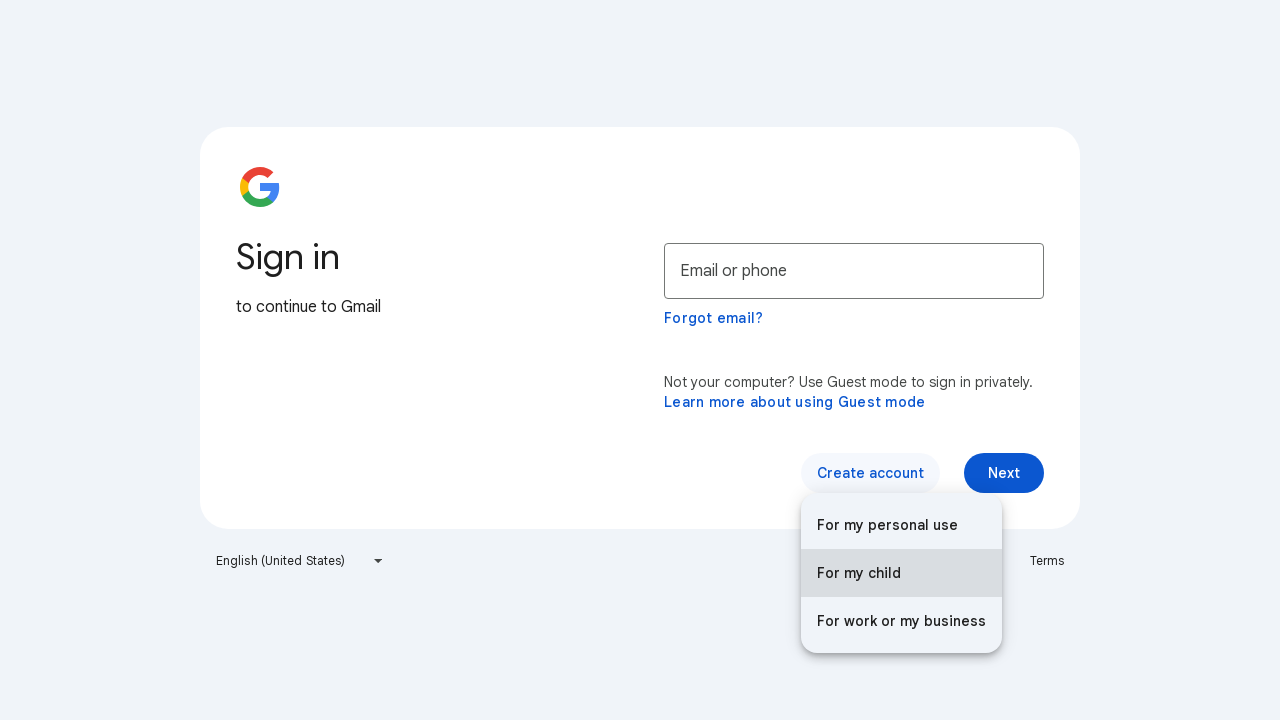

Waited 1 second
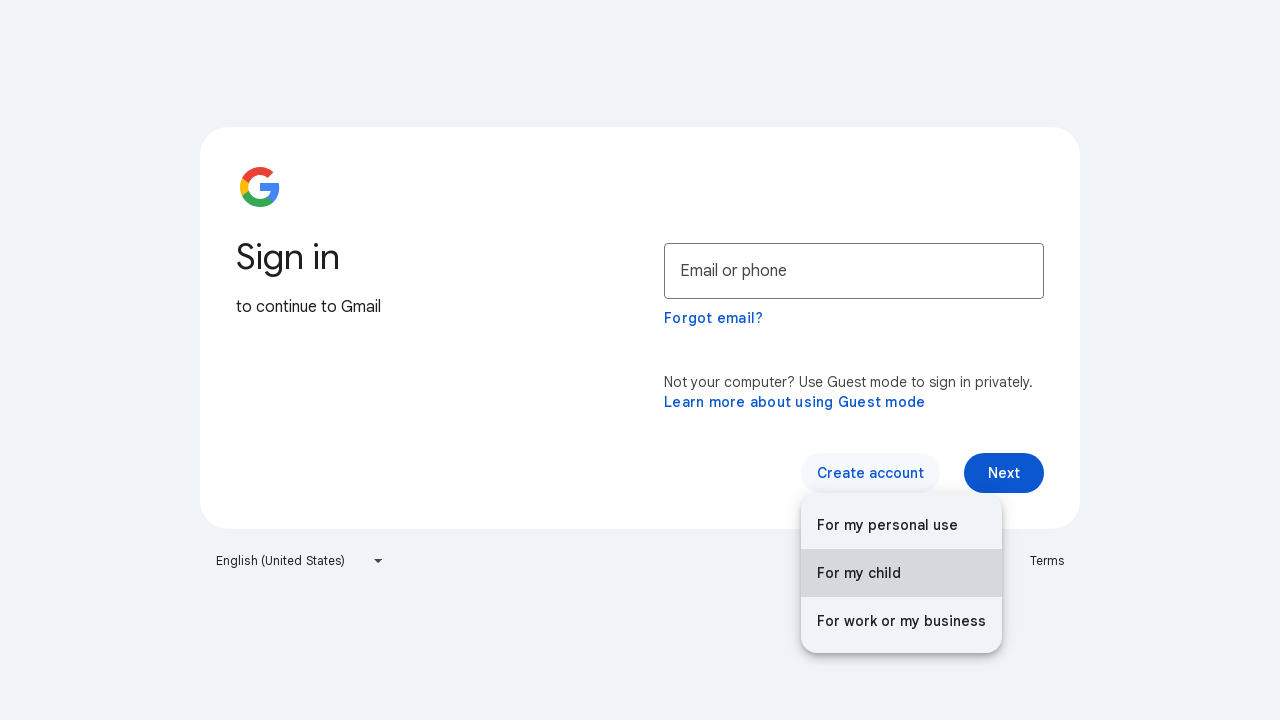

Pressed ArrowUp to navigate menu
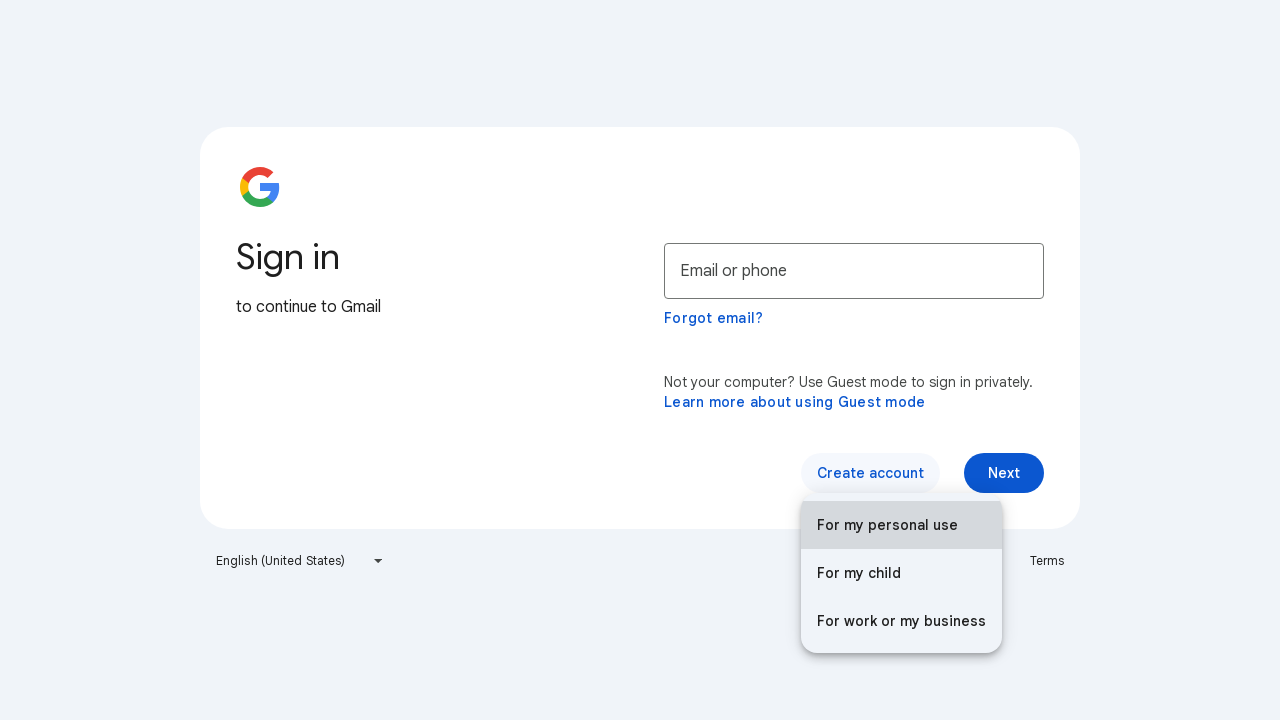

Waited 1 second
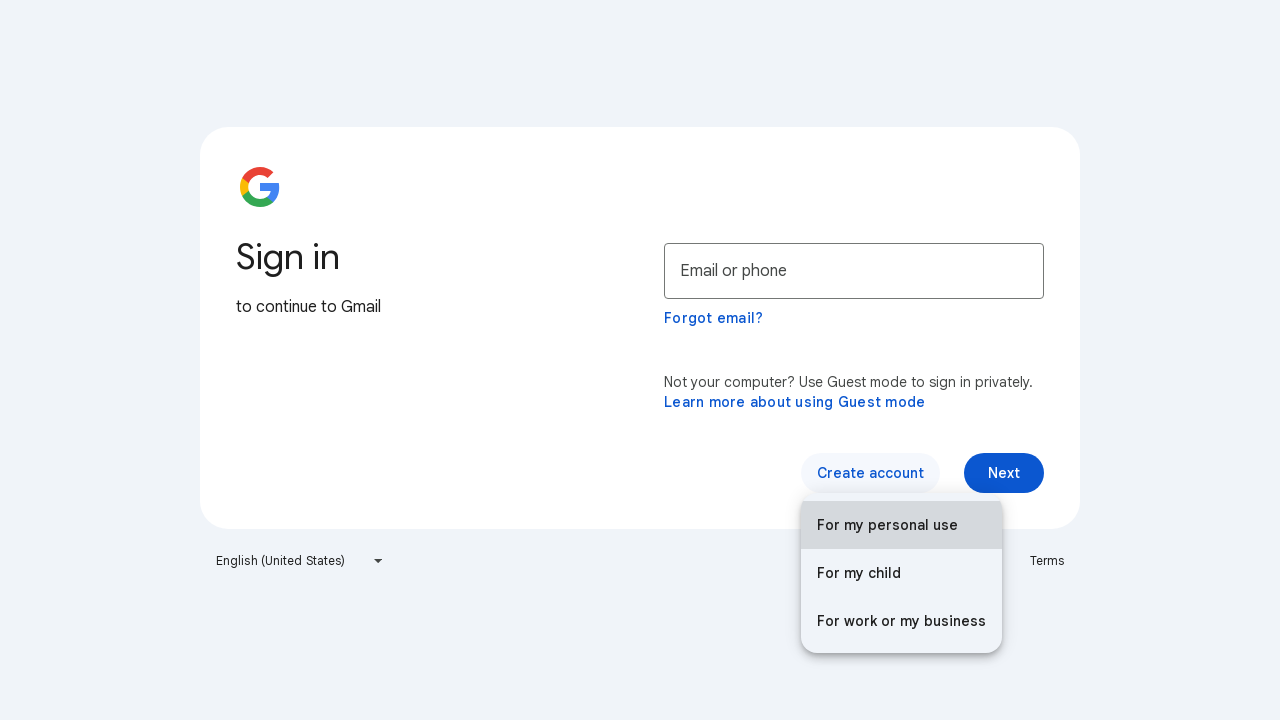

Pressed Enter to select menu option
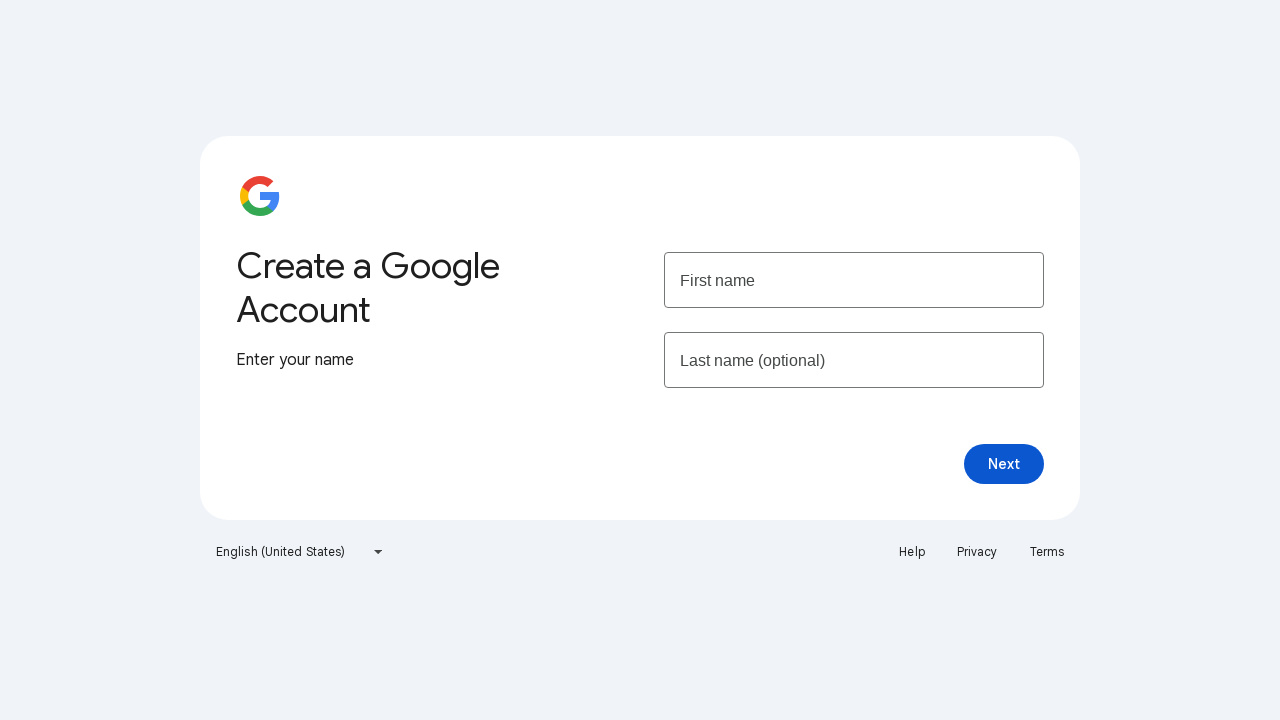

Filled first name field with 'TestUser' on input[name='firstName']
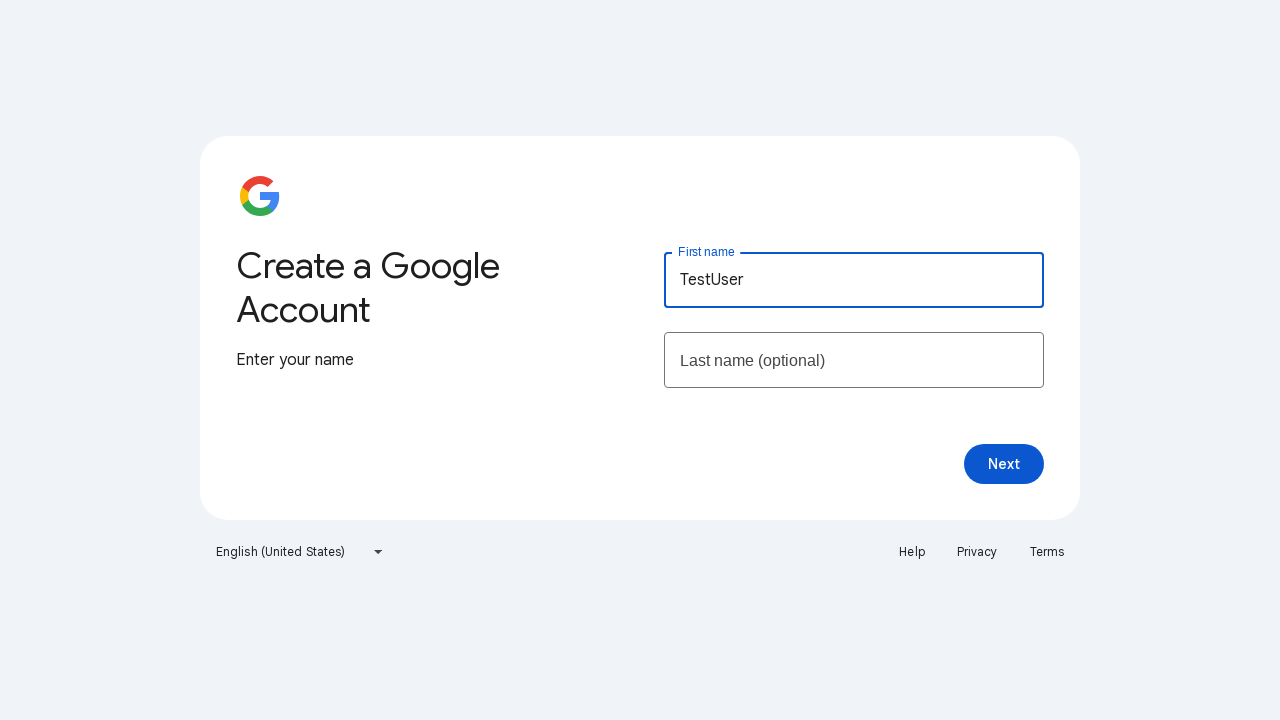

Filled last name field with 'Anderson' on input[name='lastName']
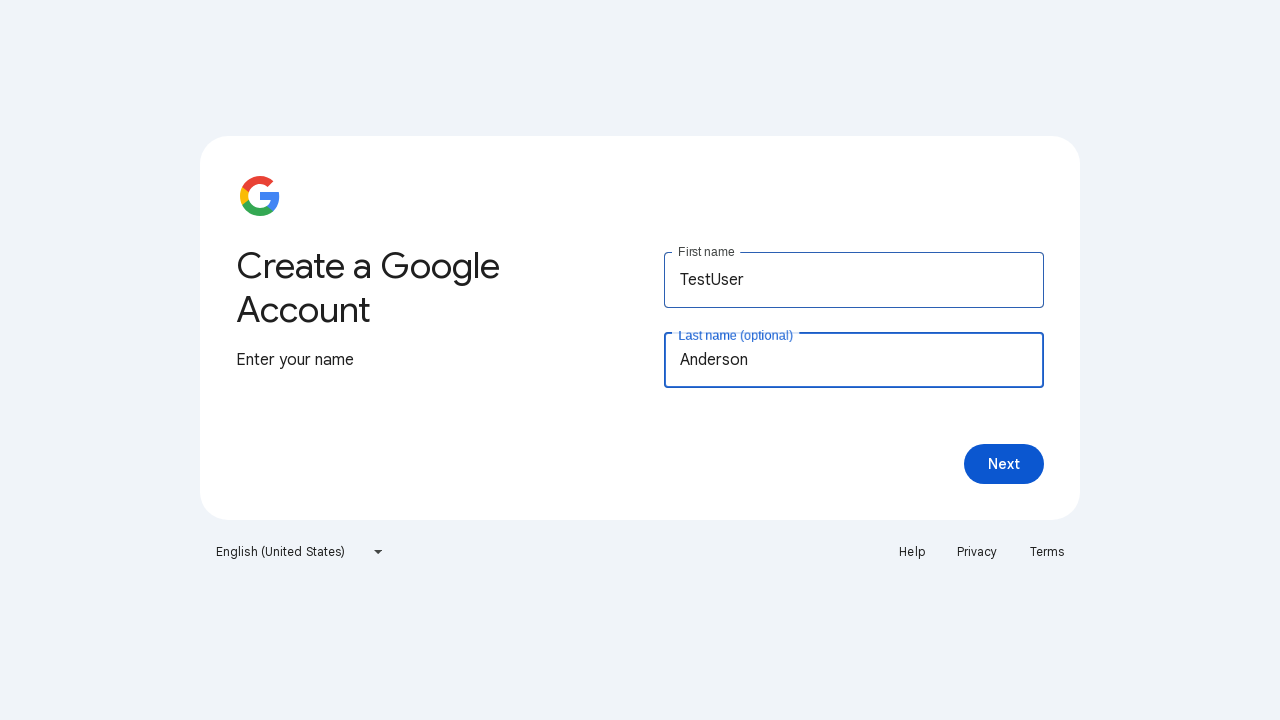

Clicked Next button to proceed at (1004, 464) on xpath=//span[normalize-space()='Next']
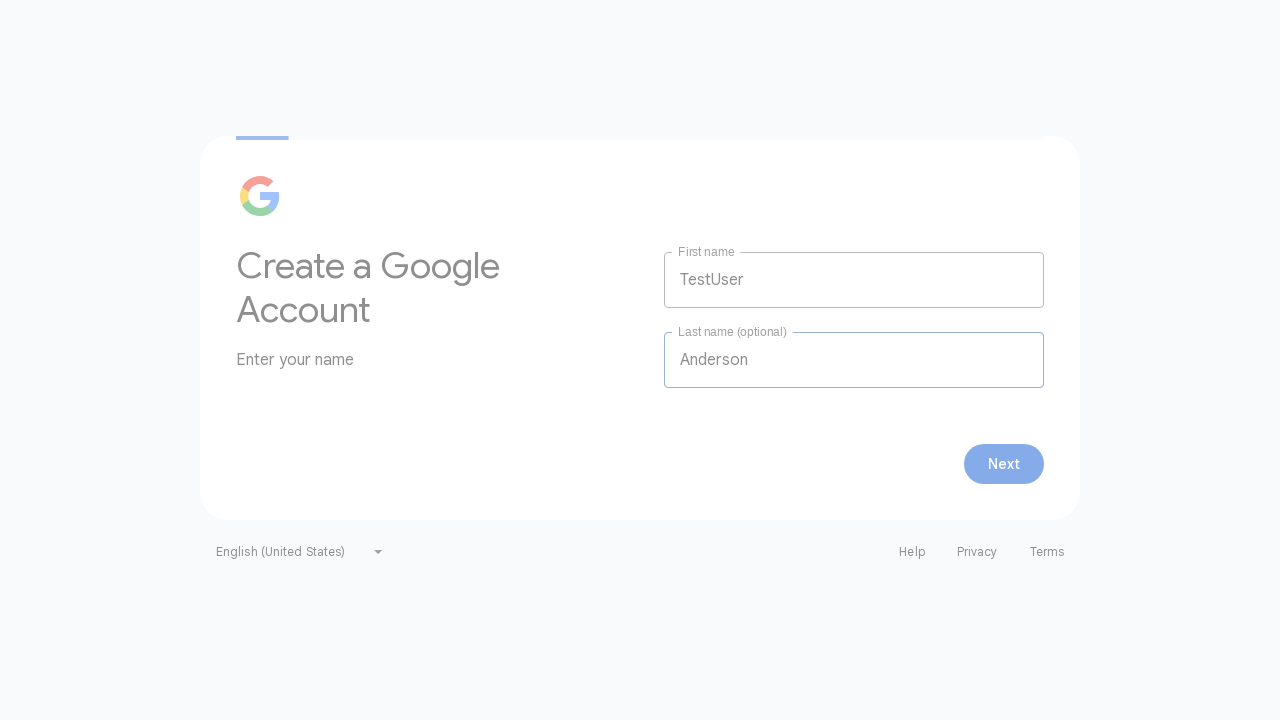

Month dropdown selector loaded
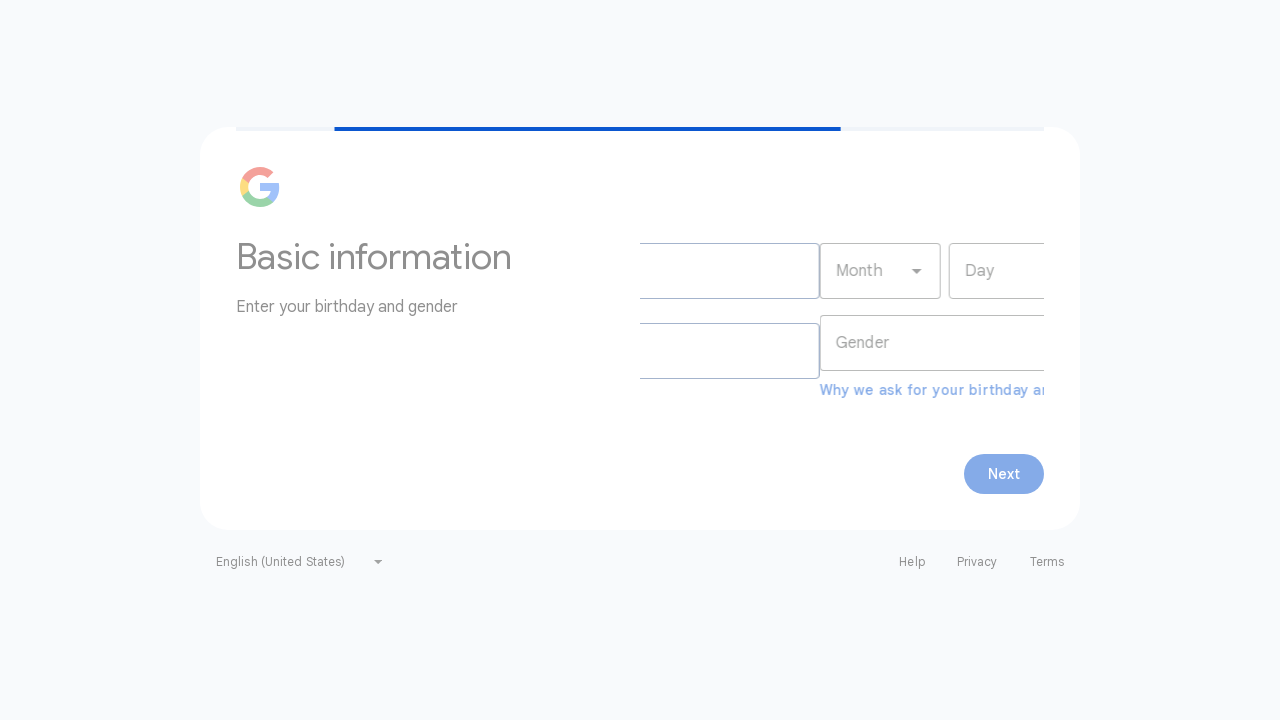

Clicked on month dropdown to open it at (725, 270) on #month
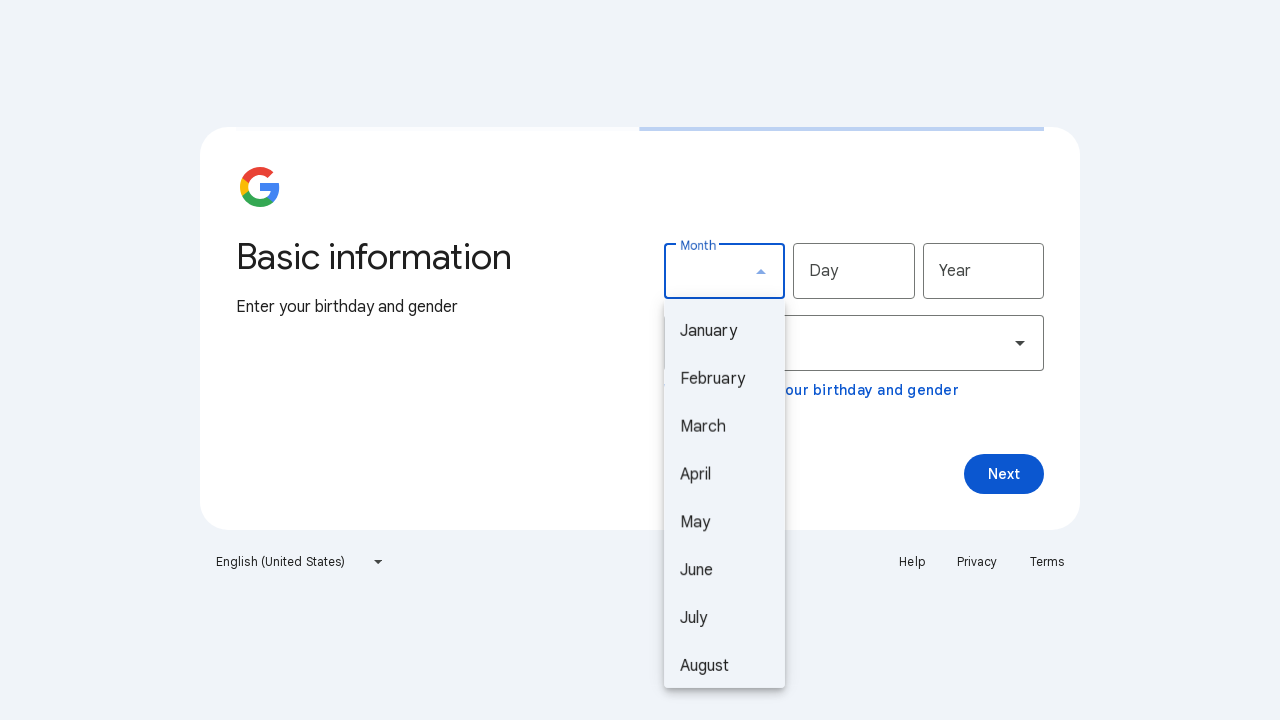

Retrieved 0 month options from dropdown
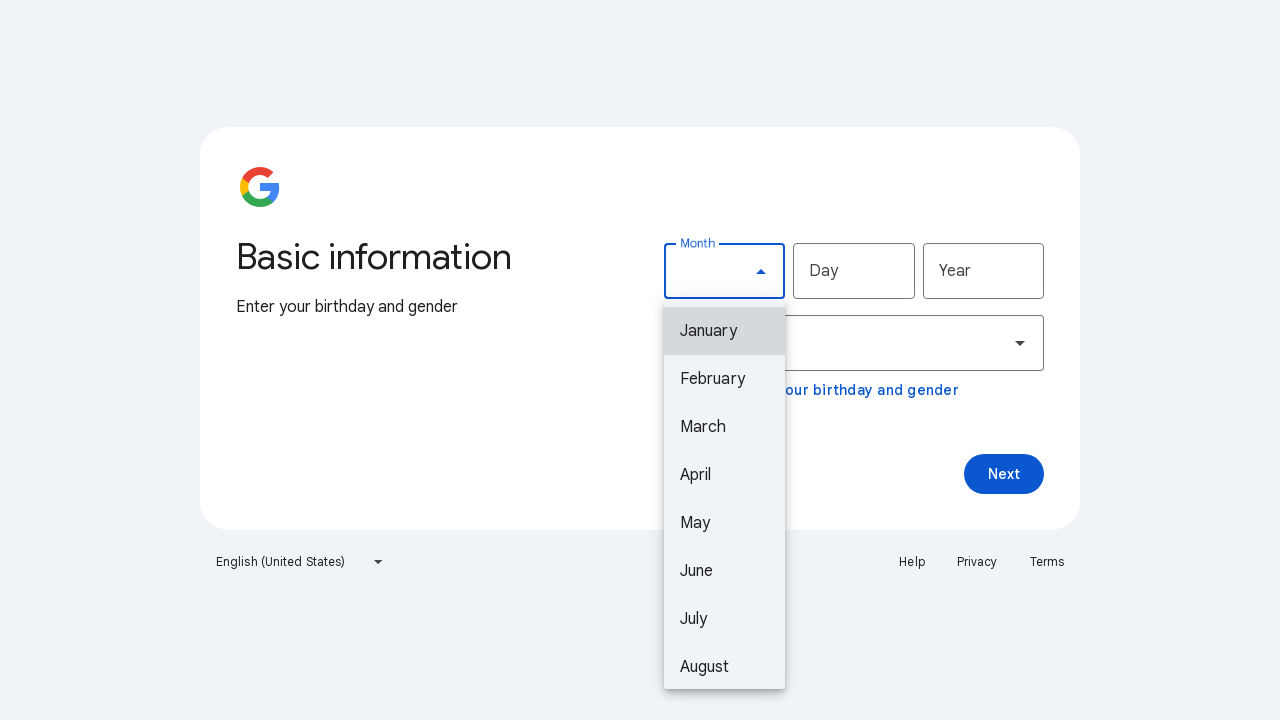

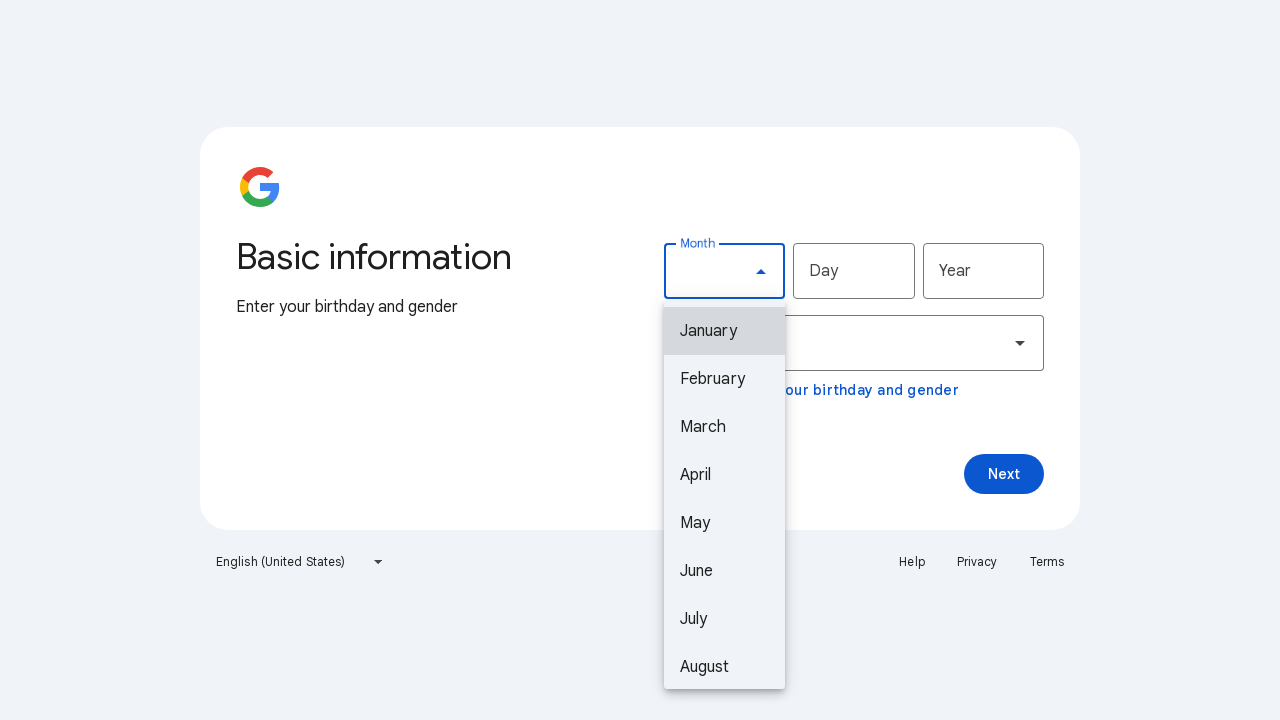